Tests iframe handling by switching between single and nested frames, entering text in input fields within different frame contexts

Starting URL: http://demo.automationtesting.in/Frames.html

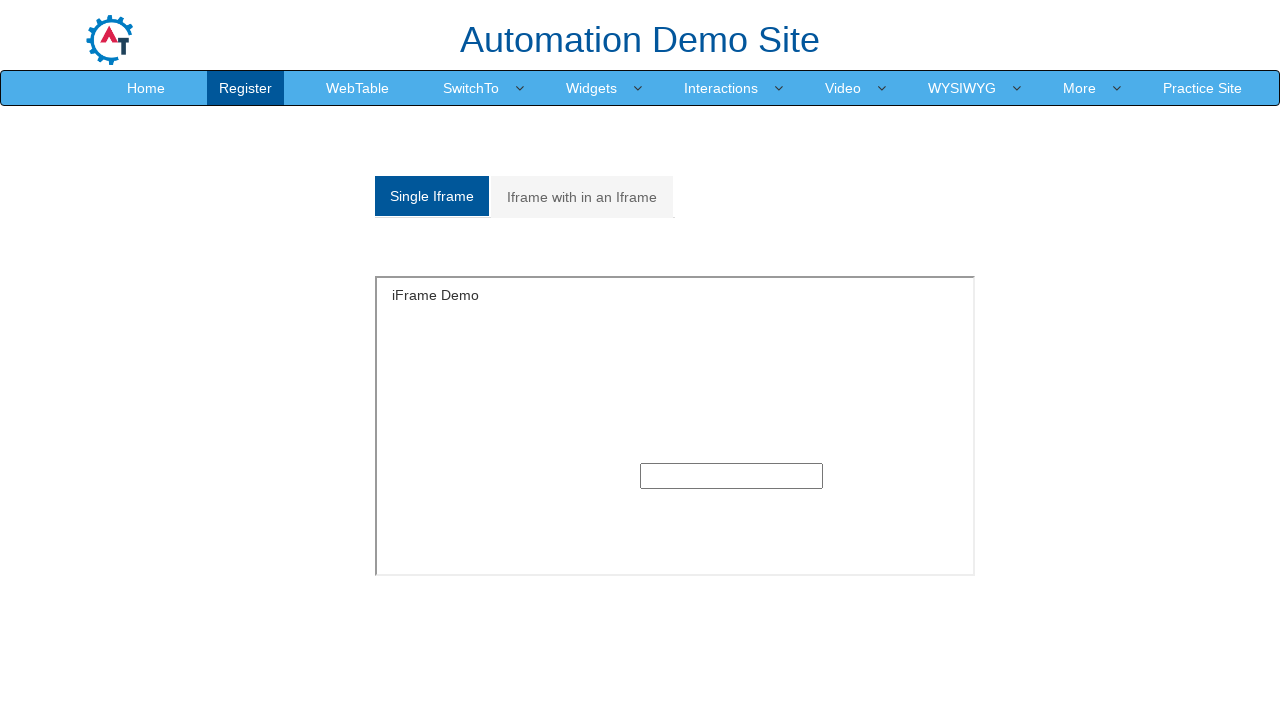

Queried all iframes on page, found 9 iframes
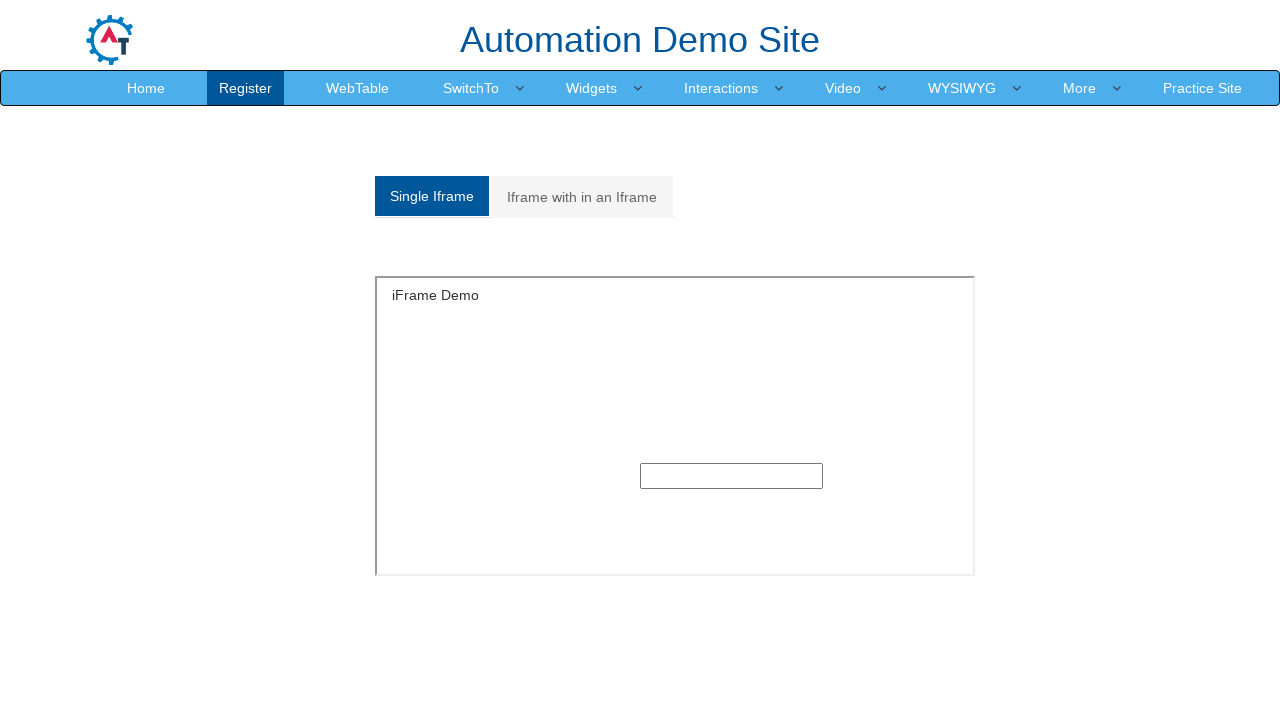

Located first iframe on the page
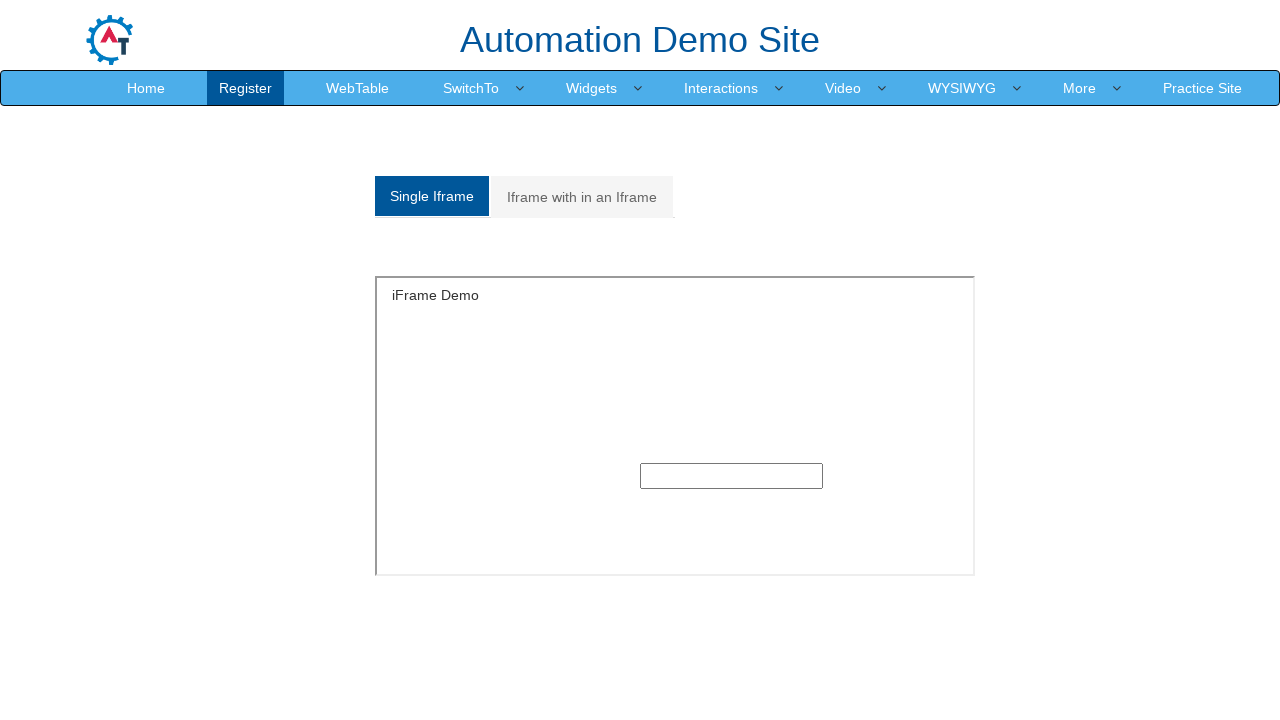

Filled text input field in first iframe with 'Harry' on iframe >> nth=0 >> internal:control=enter-frame >> input[type='text']
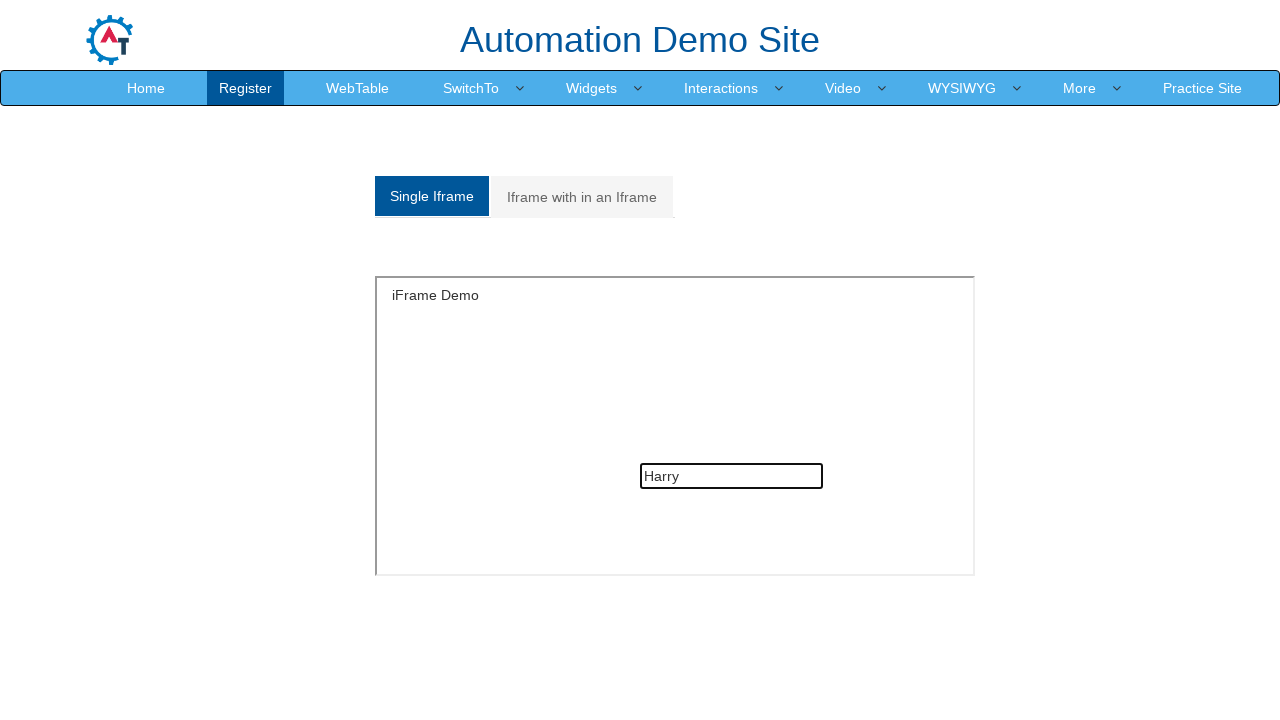

Clicked second analytics tab to switch to nested frames section at (582, 197) on (//a[@class='analystic'])[2]
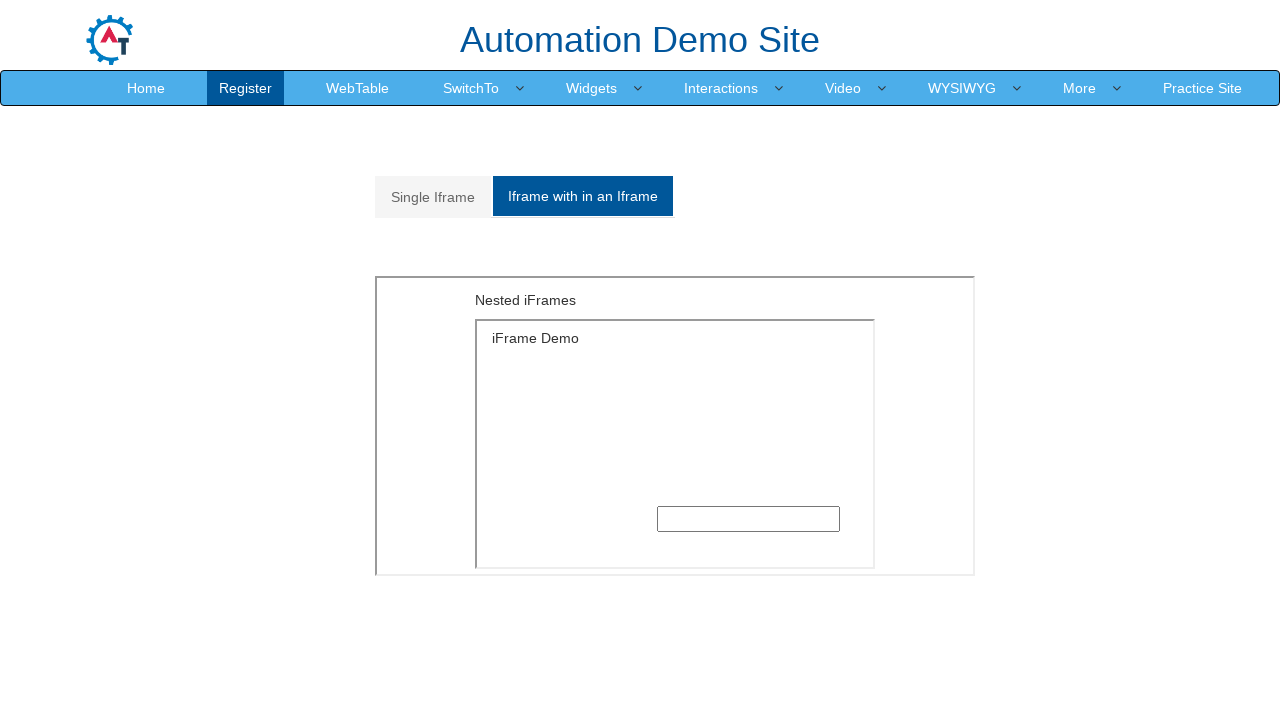

Located outer iframe (second iframe on page)
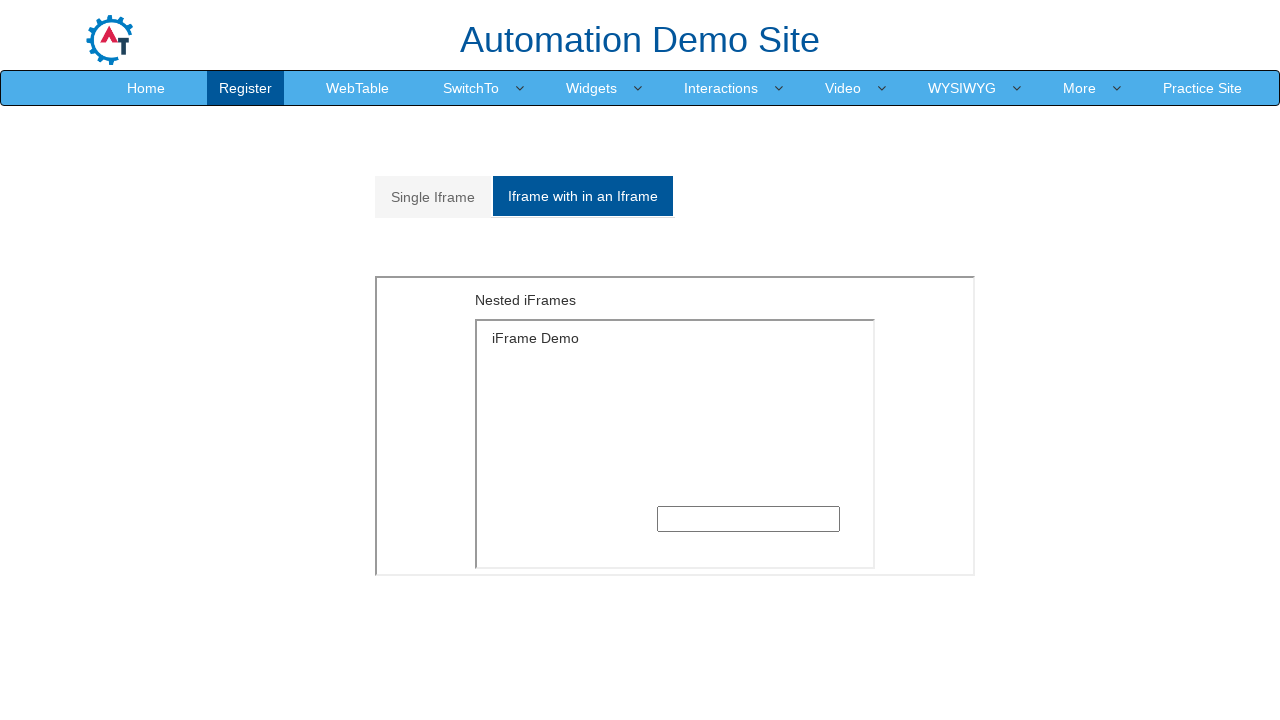

Located inner iframe nested within the outer iframe
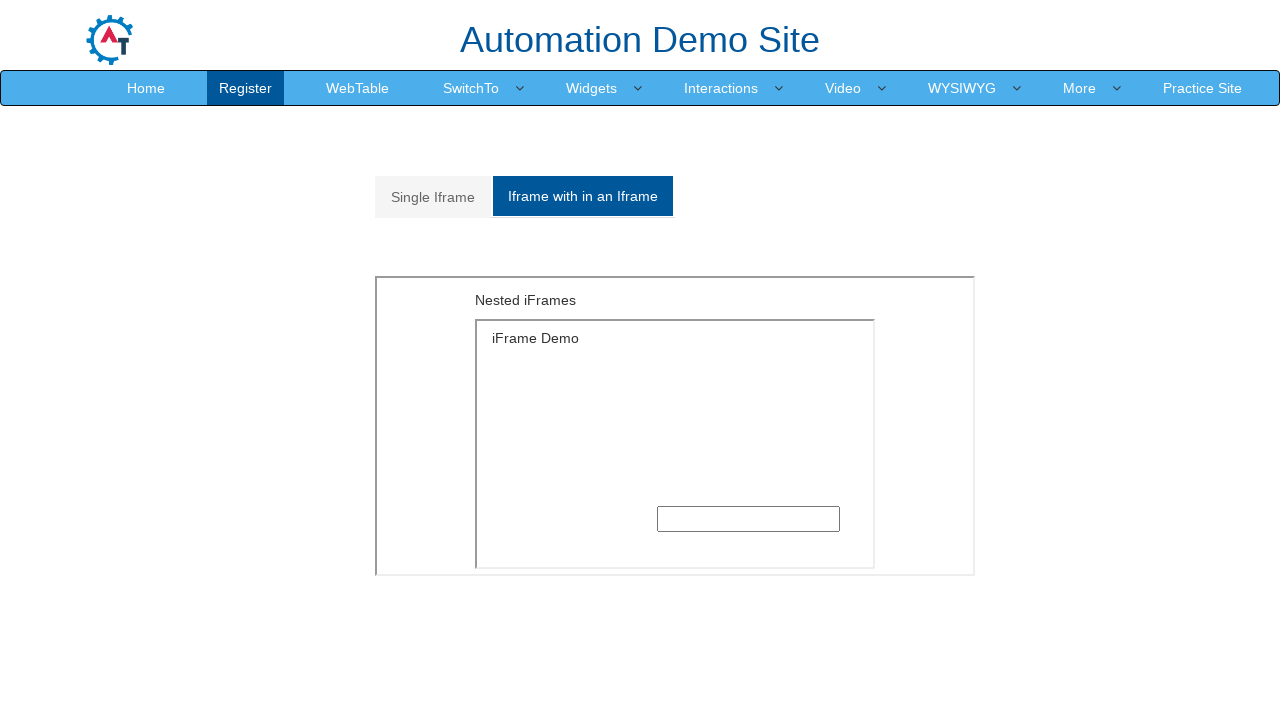

Filled text input field in nested inner iframe with 'Potter' on iframe >> nth=1 >> internal:control=enter-frame >> iframe >> nth=0 >> internal:c
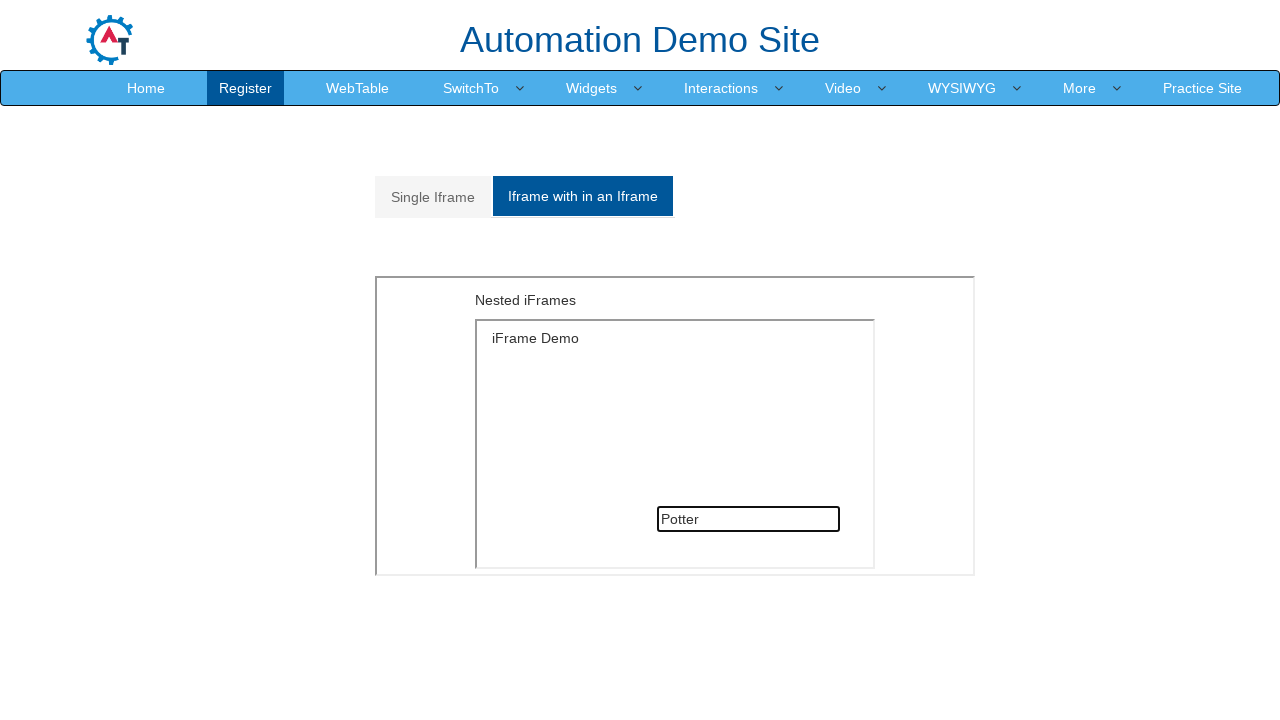

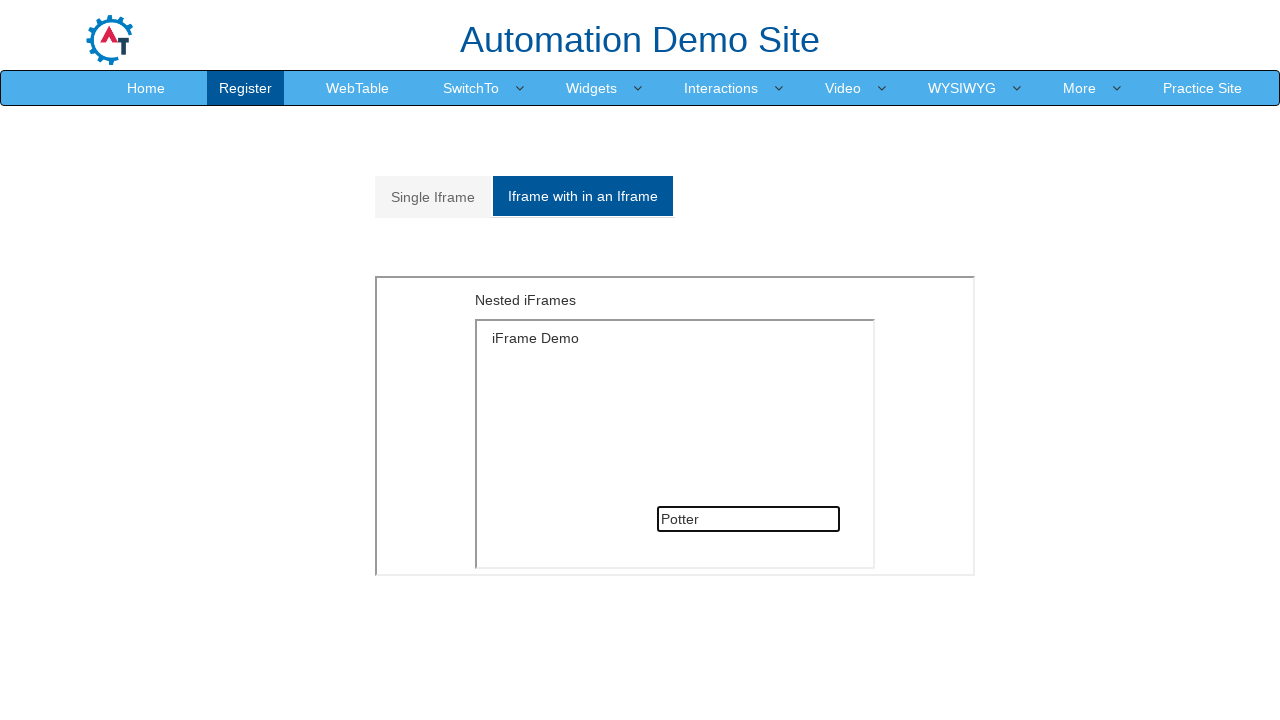